Tests tooltip functionality by hovering over various elements (button, link, text field, and section link) and verifying tooltips appear

Starting URL: https://demoqa.com/tool-tips

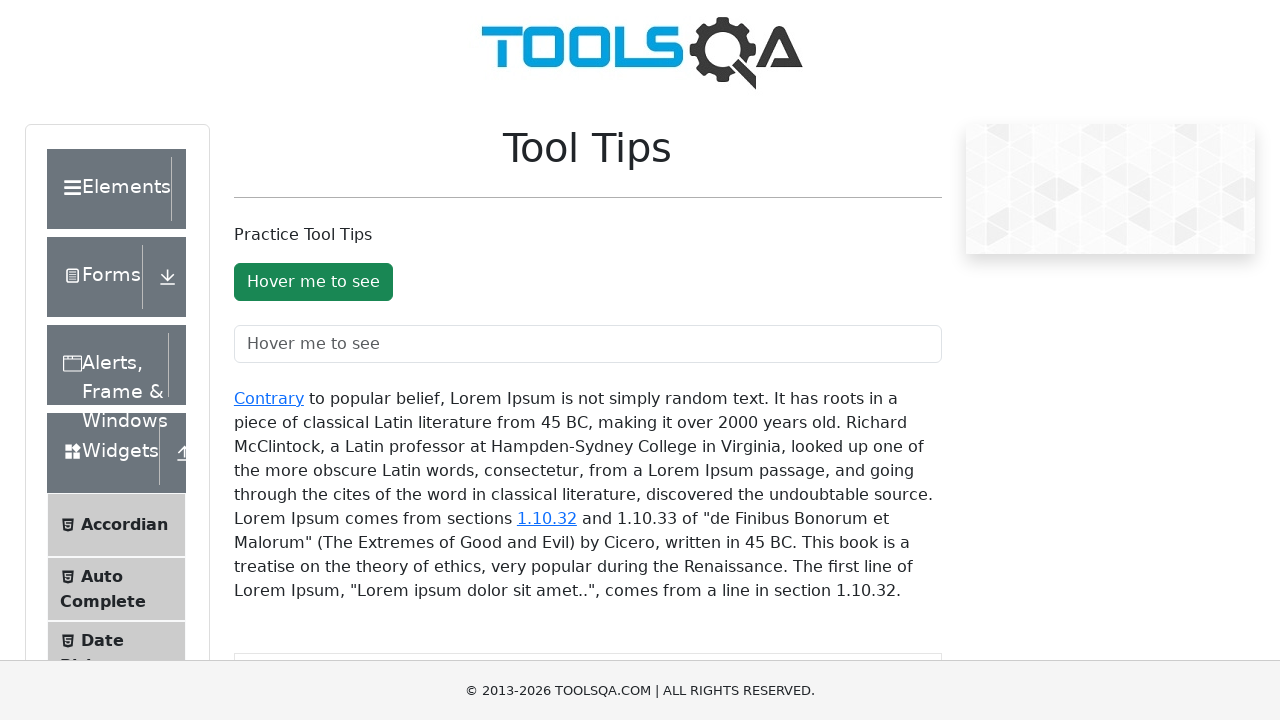

Hovered over tooltip button at (313, 282) on #toolTipButton
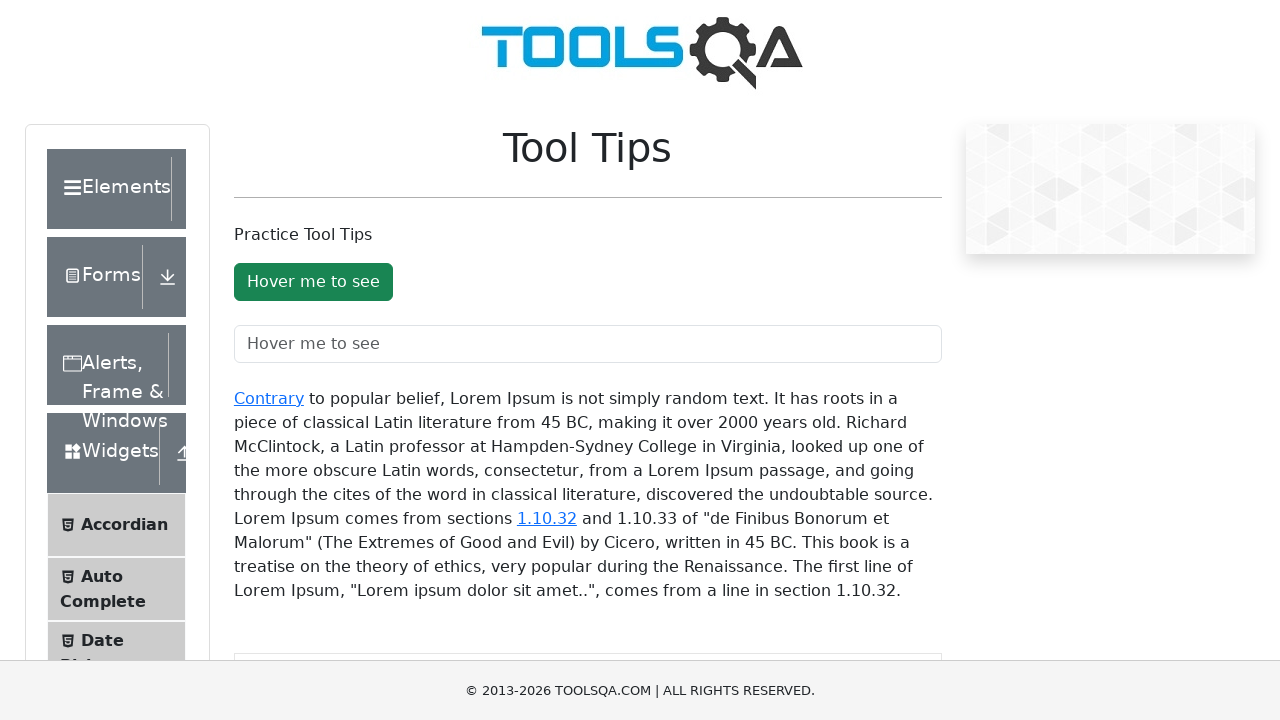

Tooltip appeared for button
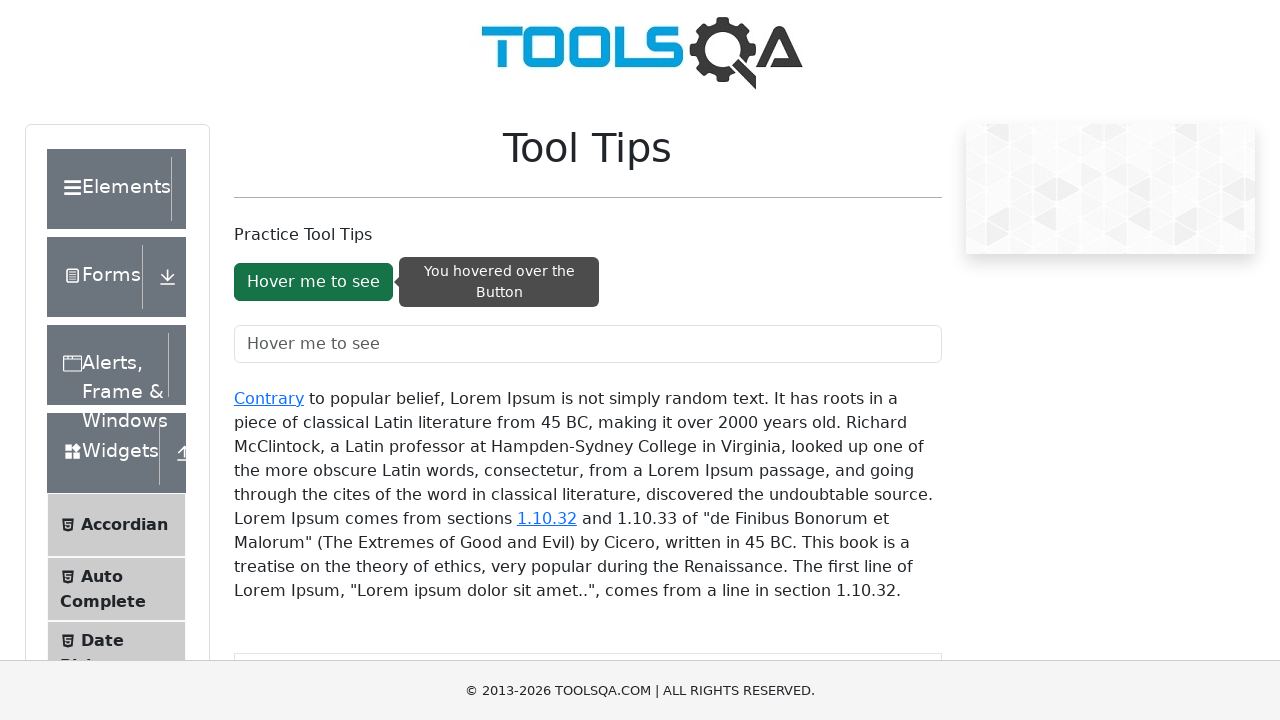

Hovered over tooltip text field at (588, 344) on #toolTipTextField
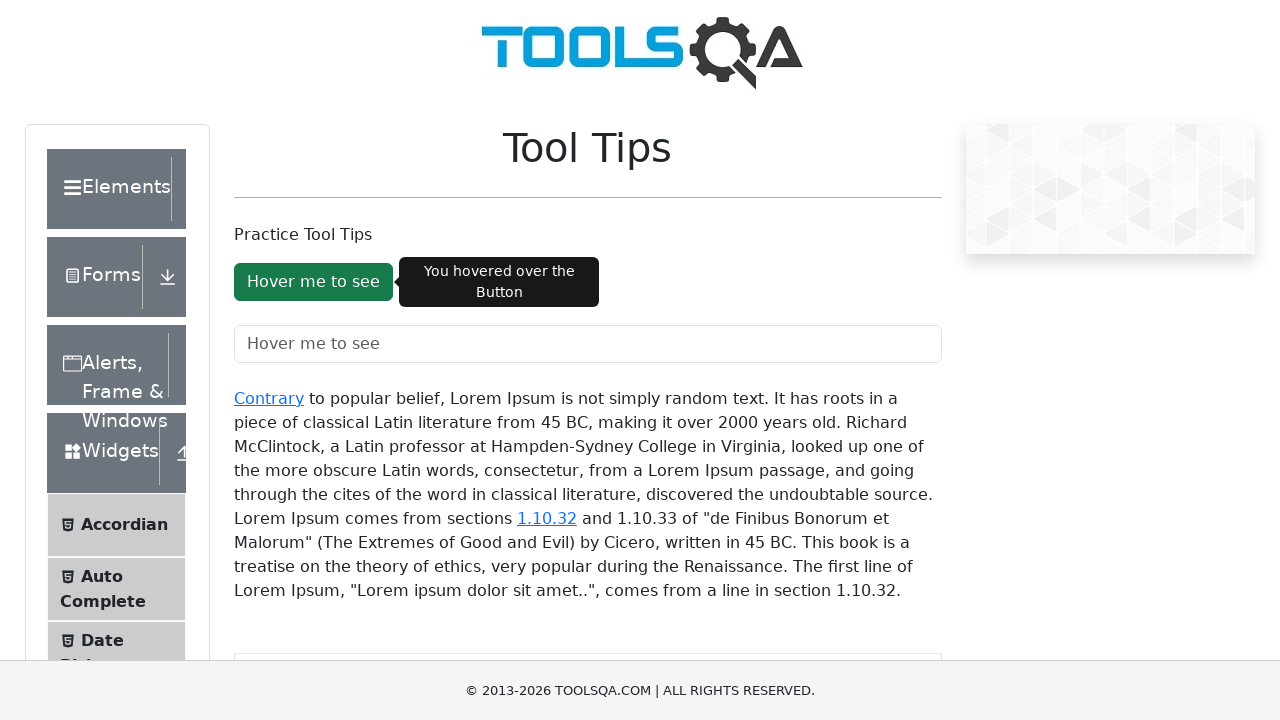

Tooltip appeared for text field
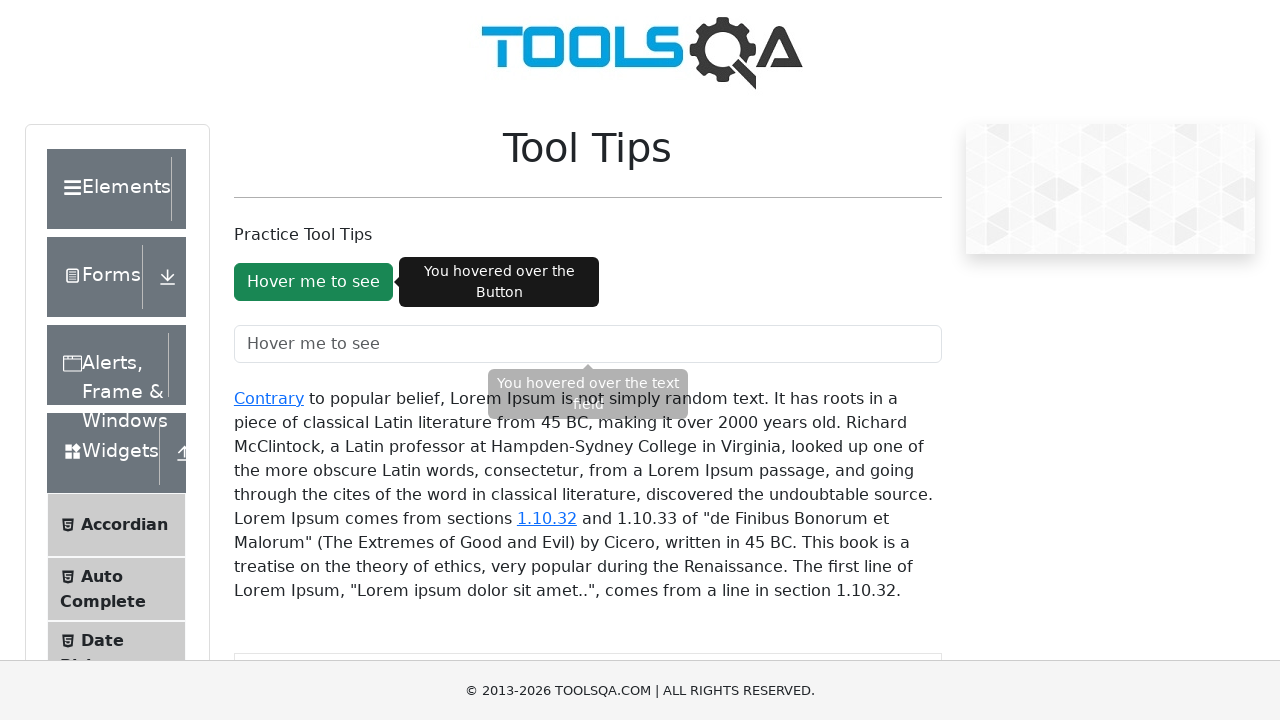

Hovered over 'Contrary' link at (269, 398) on a:has-text('Contrary')
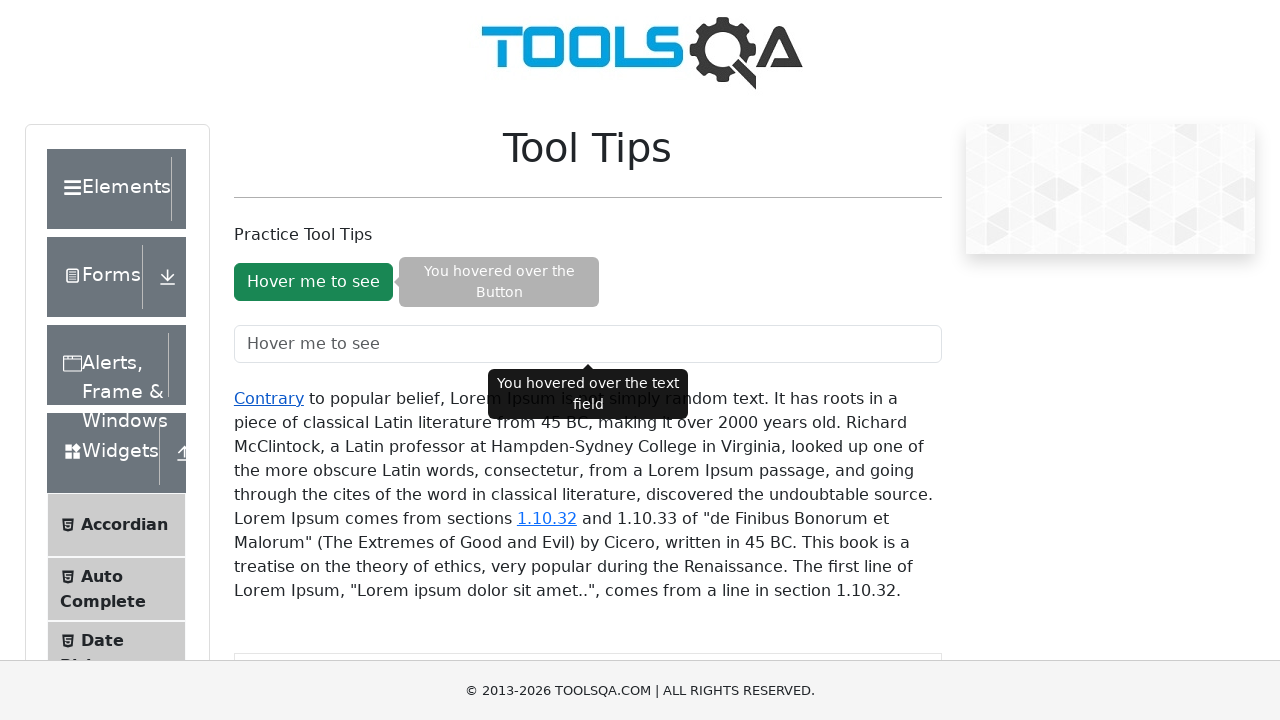

Tooltip appeared for 'Contrary' link
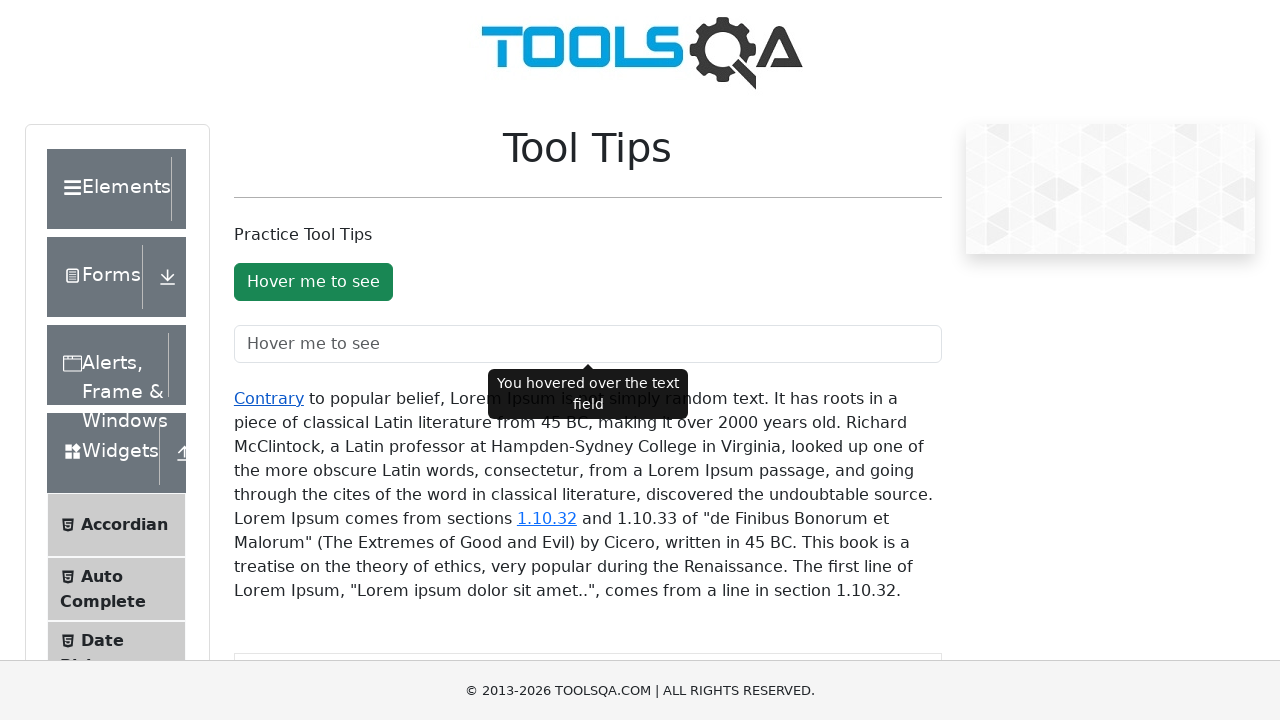

Hovered over '1.10.32' section link at (547, 518) on a:has-text('1.10.32')
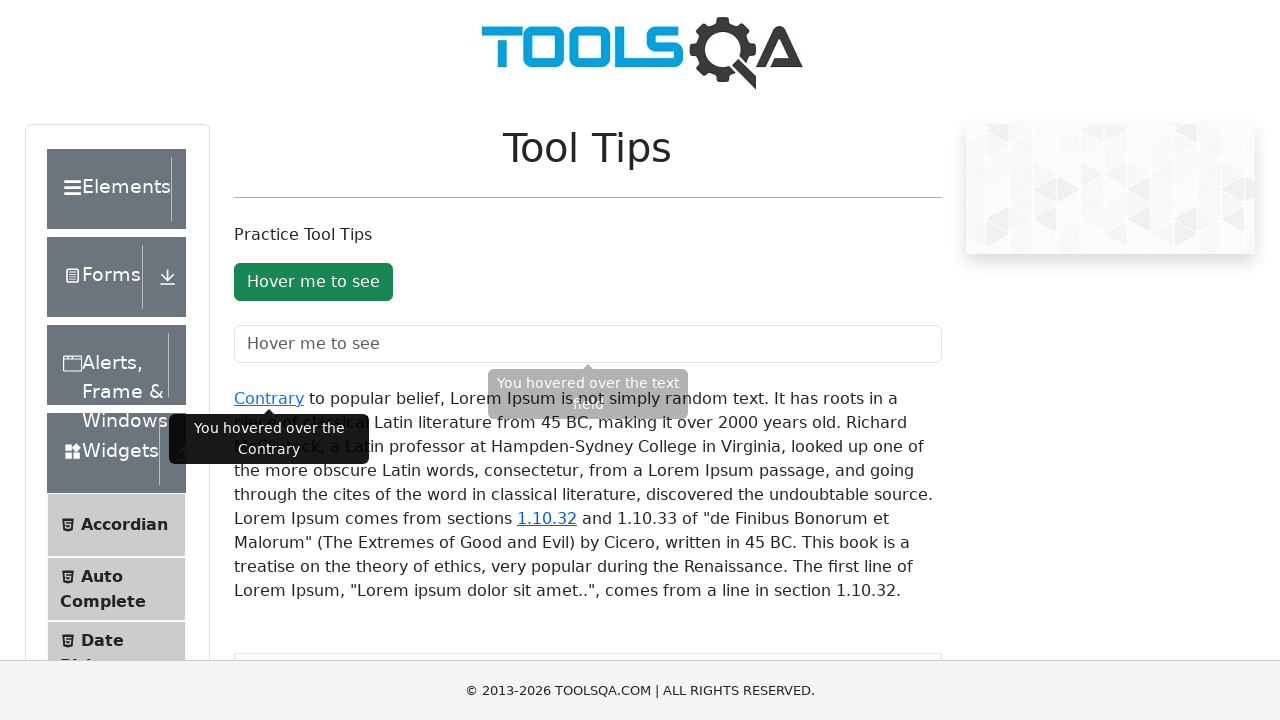

Tooltip appeared for '1.10.32' section link
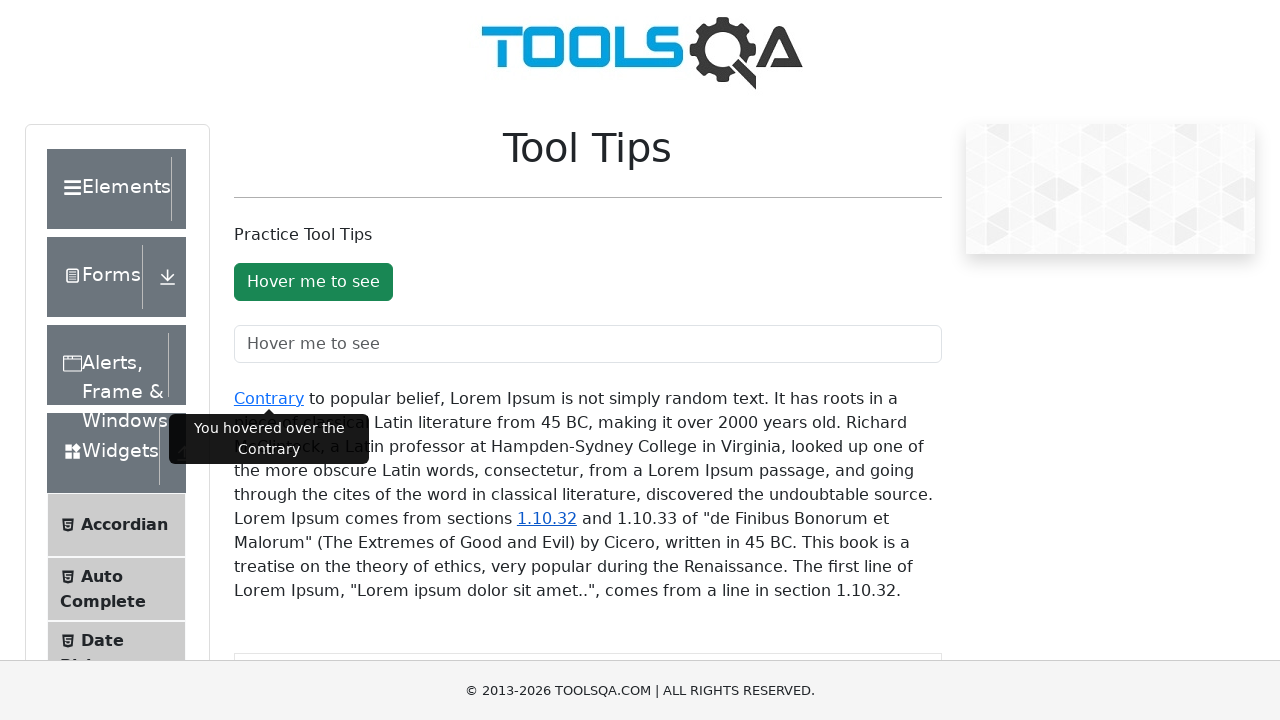

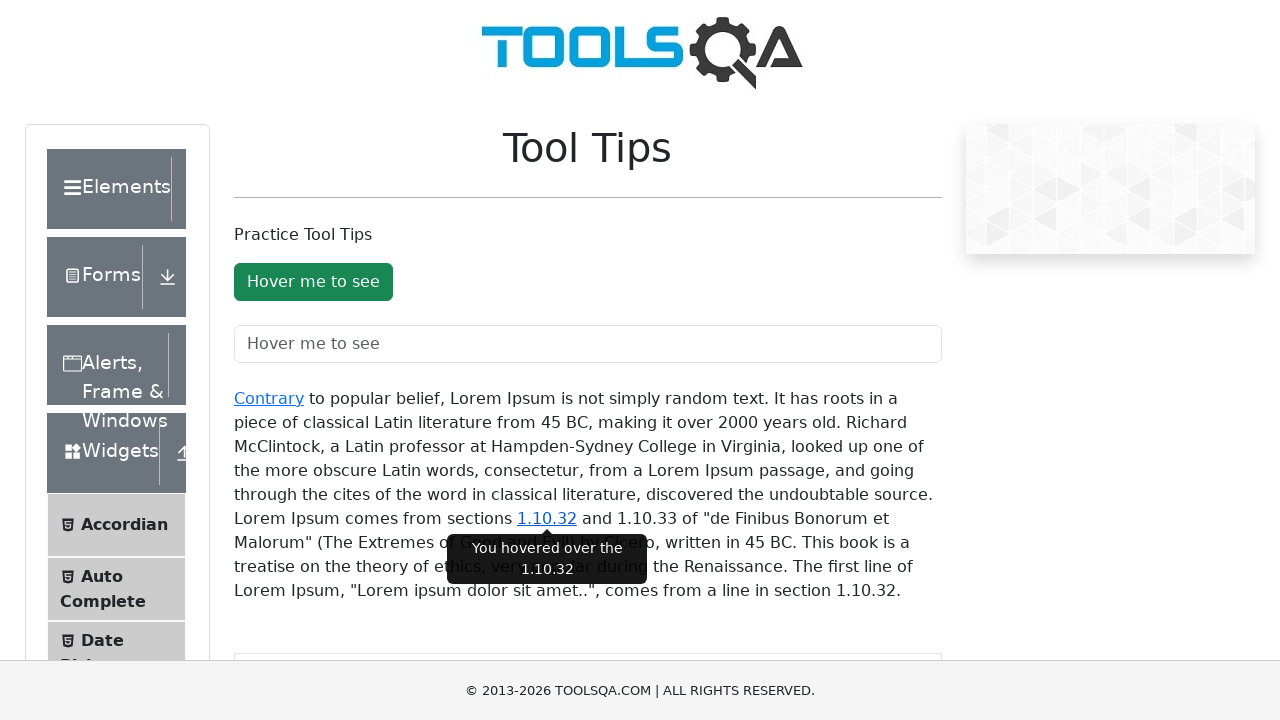